Tests nested frame navigation by switching to a frame within a frame and reading text content

Starting URL: https://the-internet.herokuapp.com/

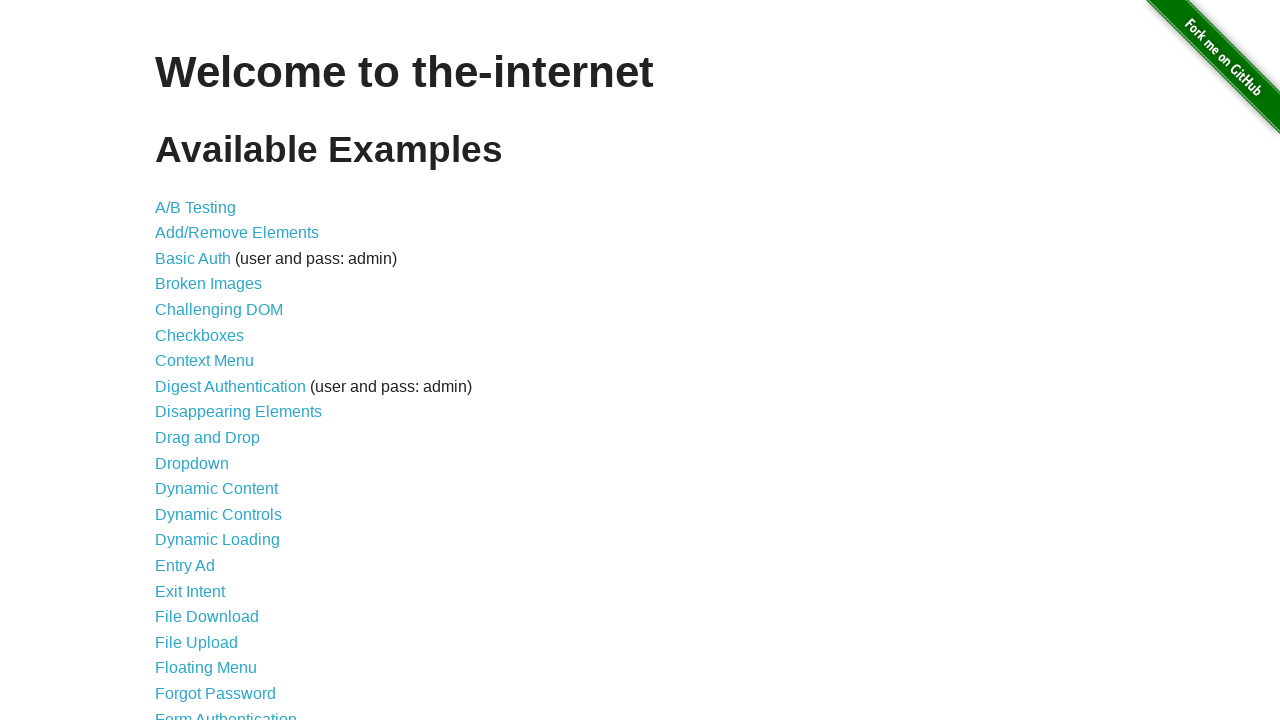

Clicked on Nested Frames link at (210, 395) on xpath=//a[text()='Nested Frames']
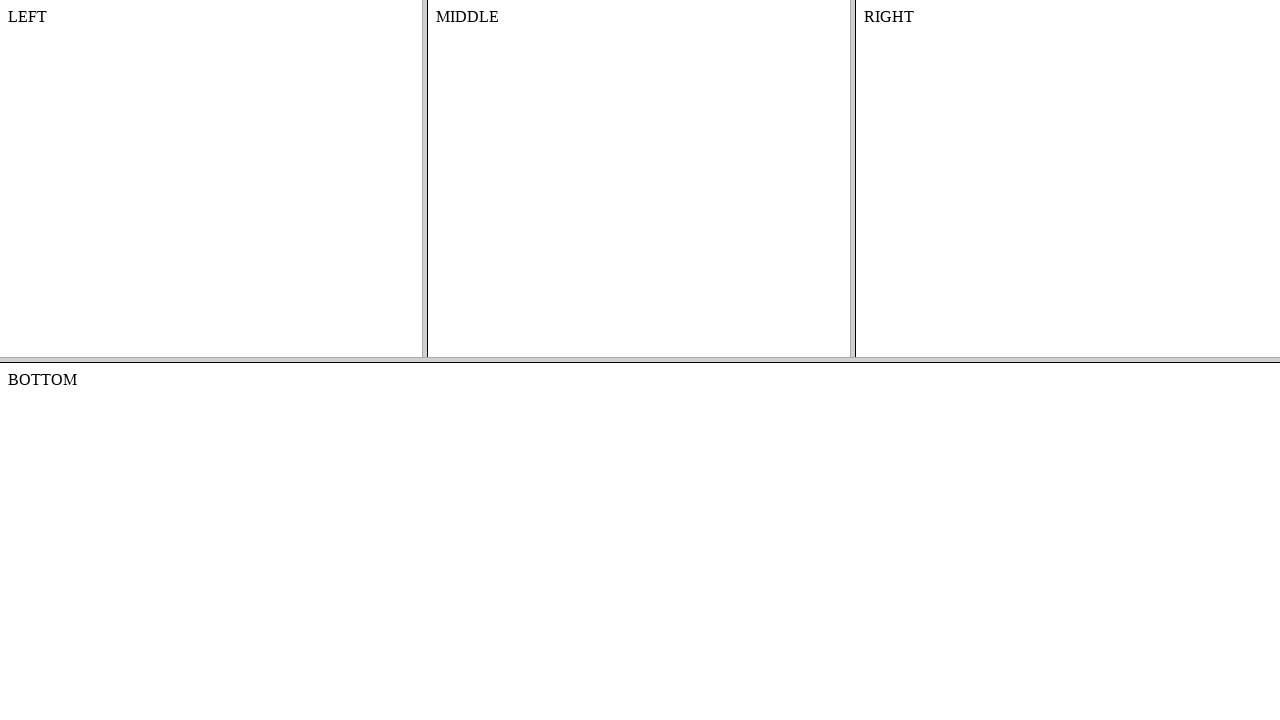

Located and switched to top frame
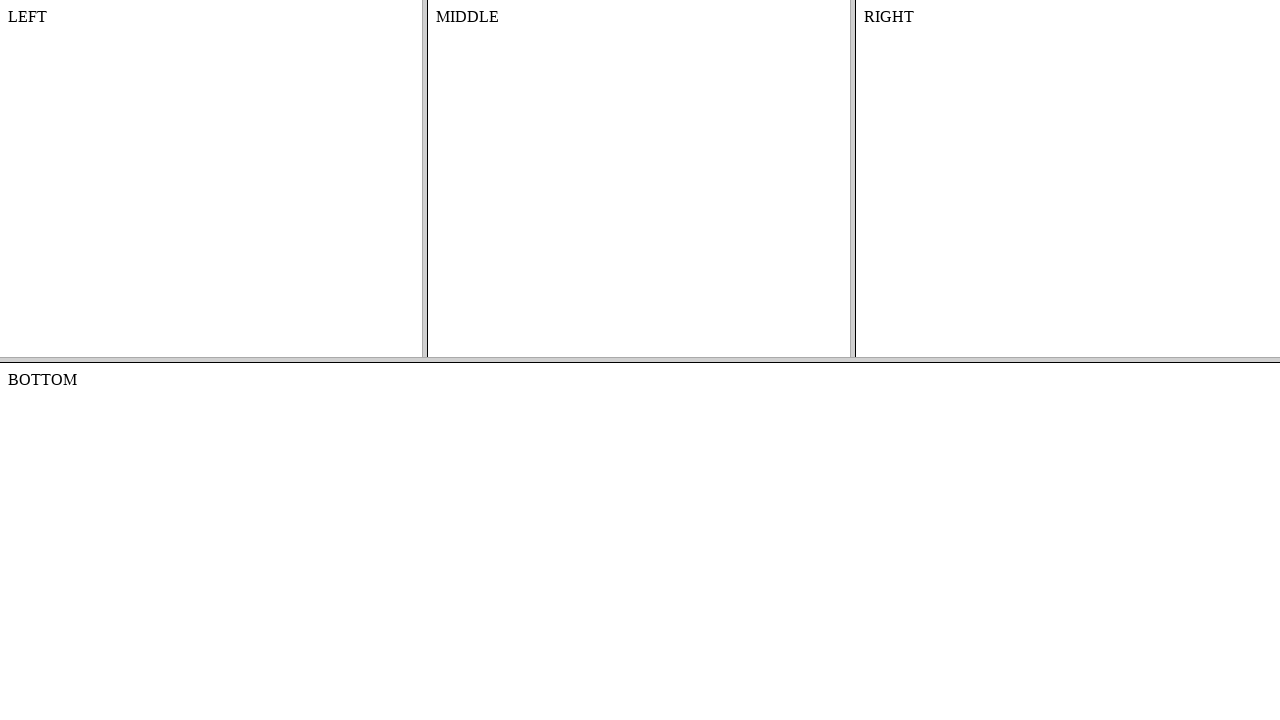

Located middle frame within top frame
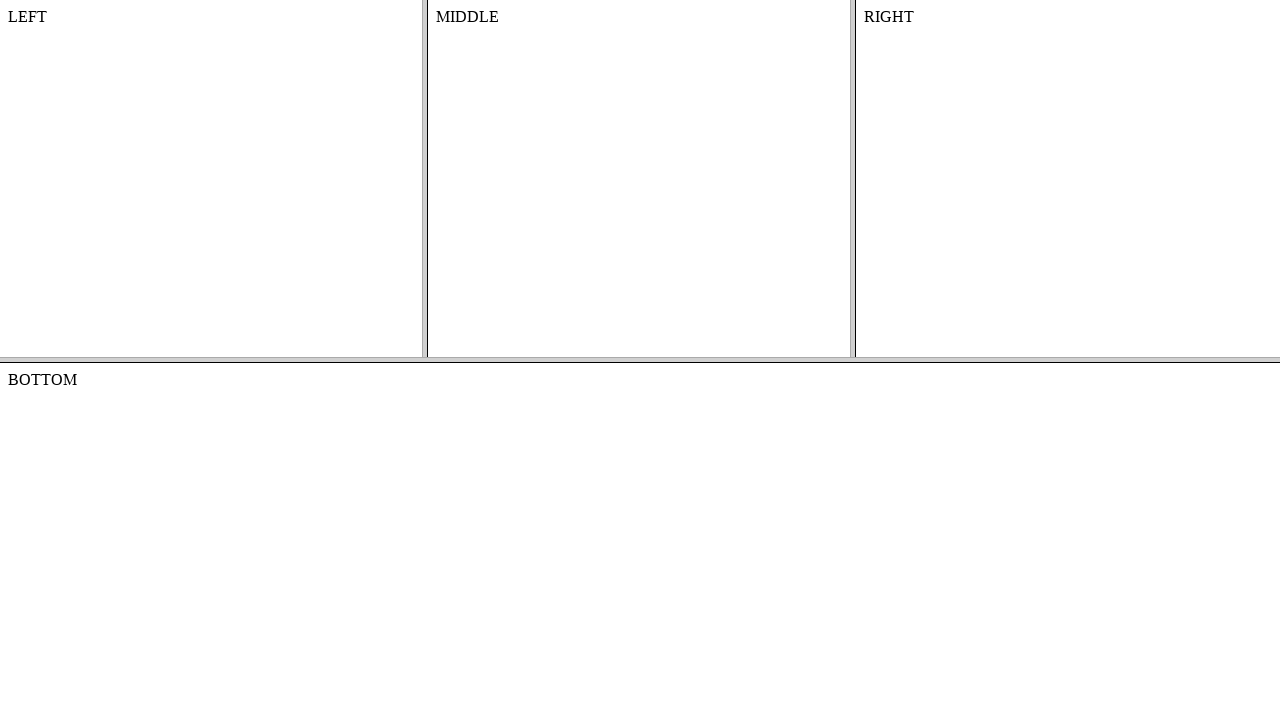

Retrieved text content from middle frame: 'MIDDLE'
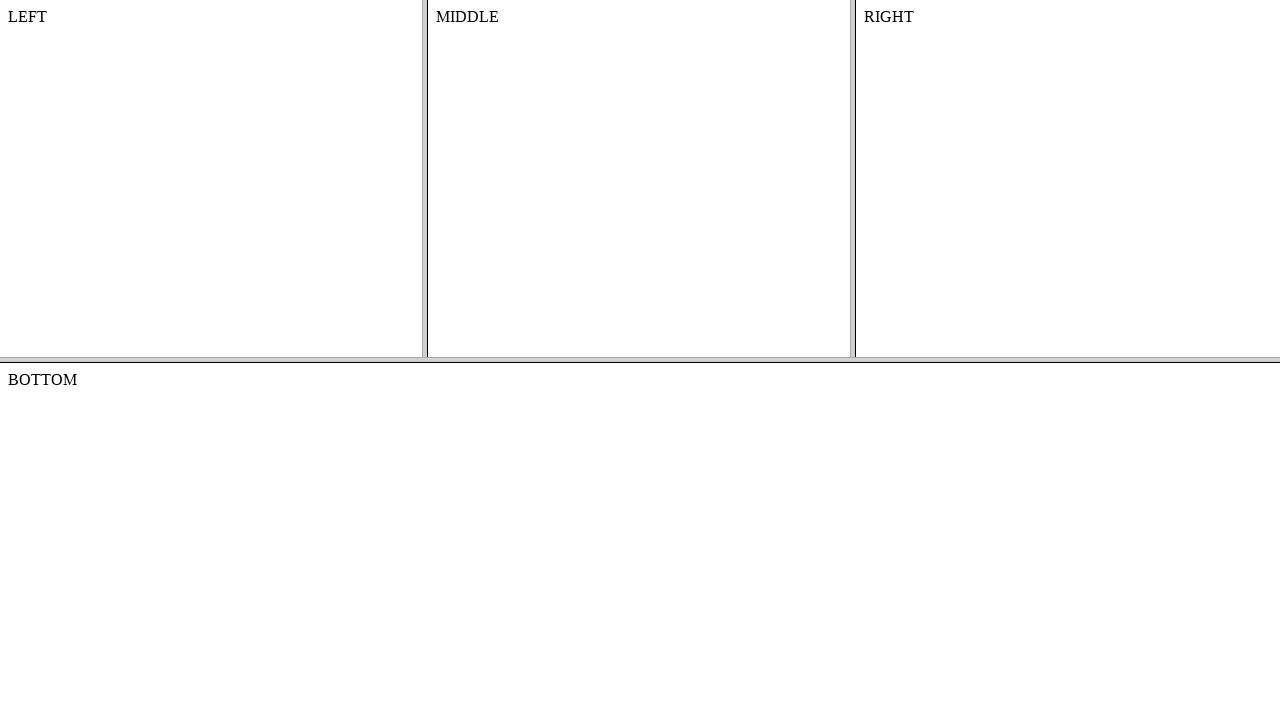

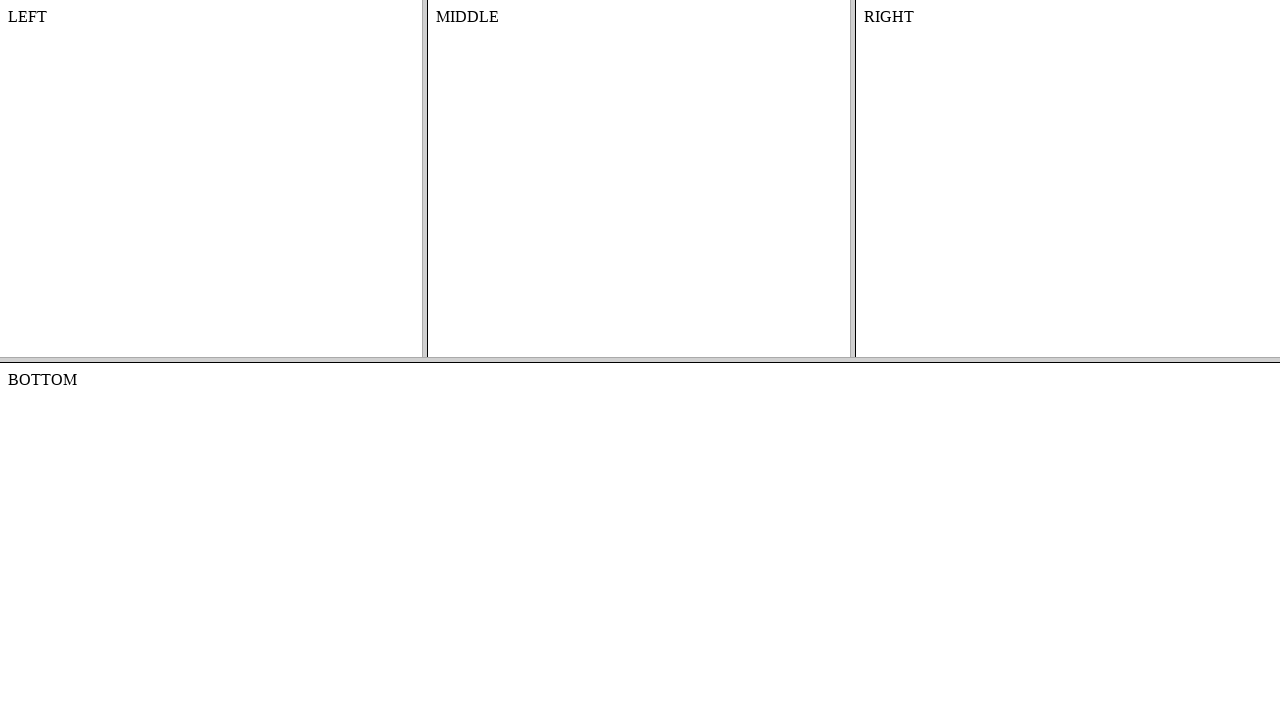